Tests deleting a person from the list by clicking the delete button on the first person

Starting URL: https://kristinek.github.io/site/tasks/list_of_people_with_jobs.html

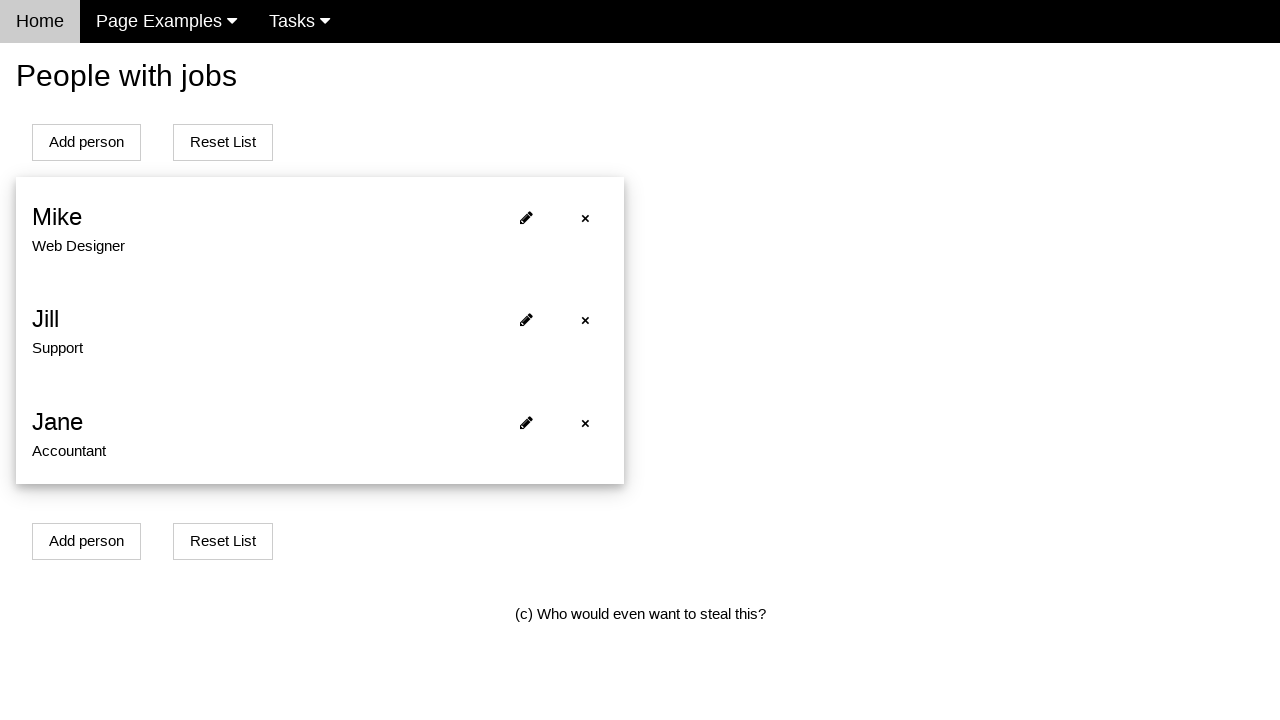

Waited for person list to load (person0 element appeared)
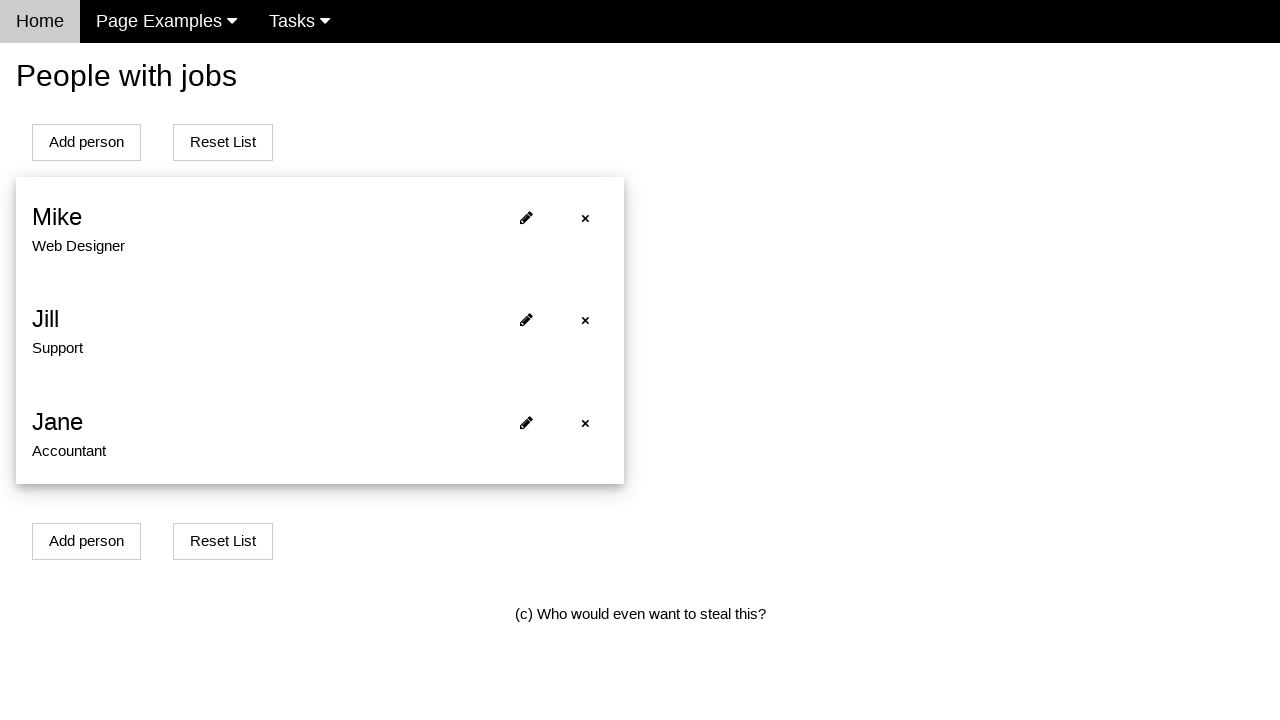

Clicked delete button on first person in the list at (585, 218) on #person0 span:first-child
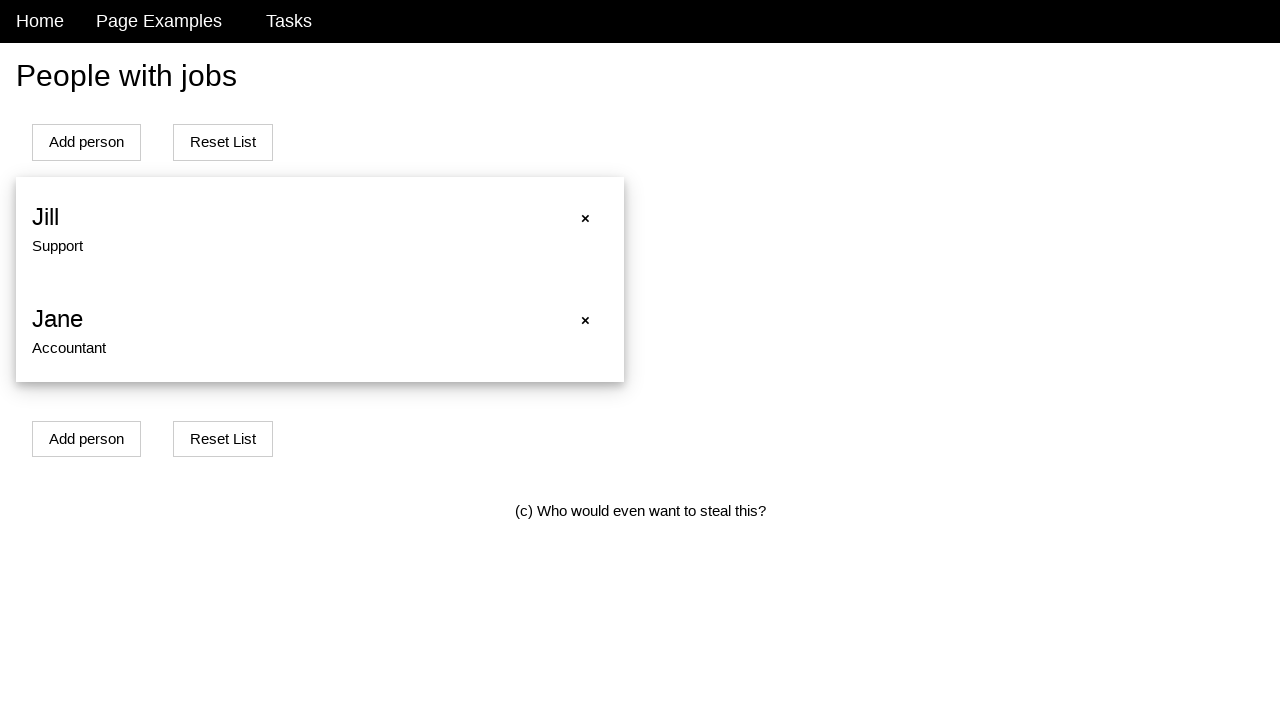

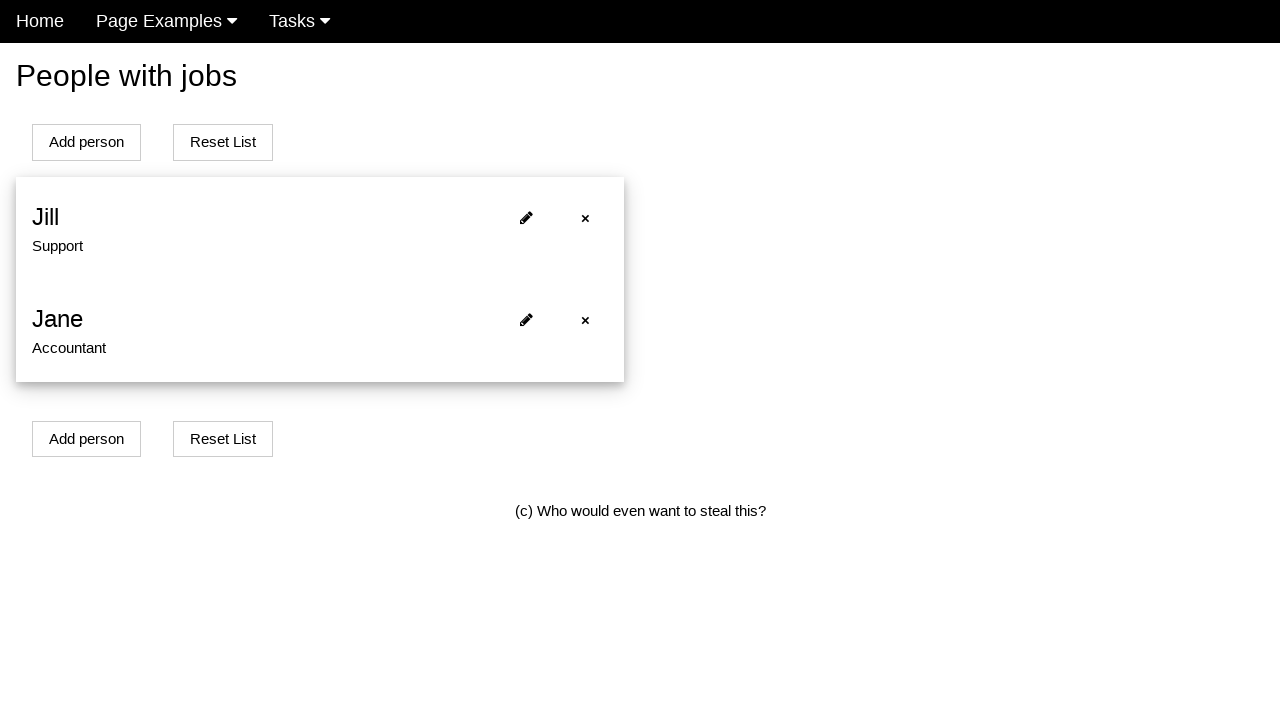